Tests a comprehensive TodoMVC workflow including adding a task, toggling completion, filtering by active/completed/all states, reopening a task, using toggle all, and clearing completed tasks.

Starting URL: https://todomvc4tasj.herokuapp.com/

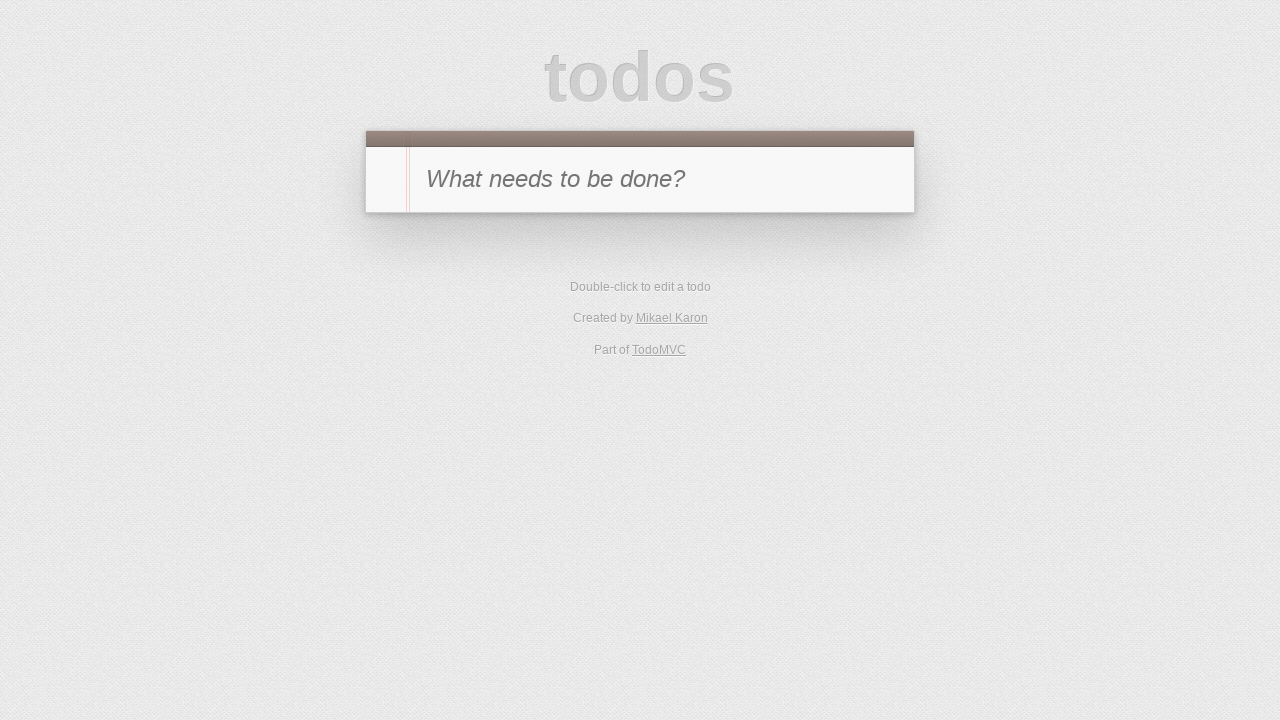

Filled new task input field with '1' on #new-todo
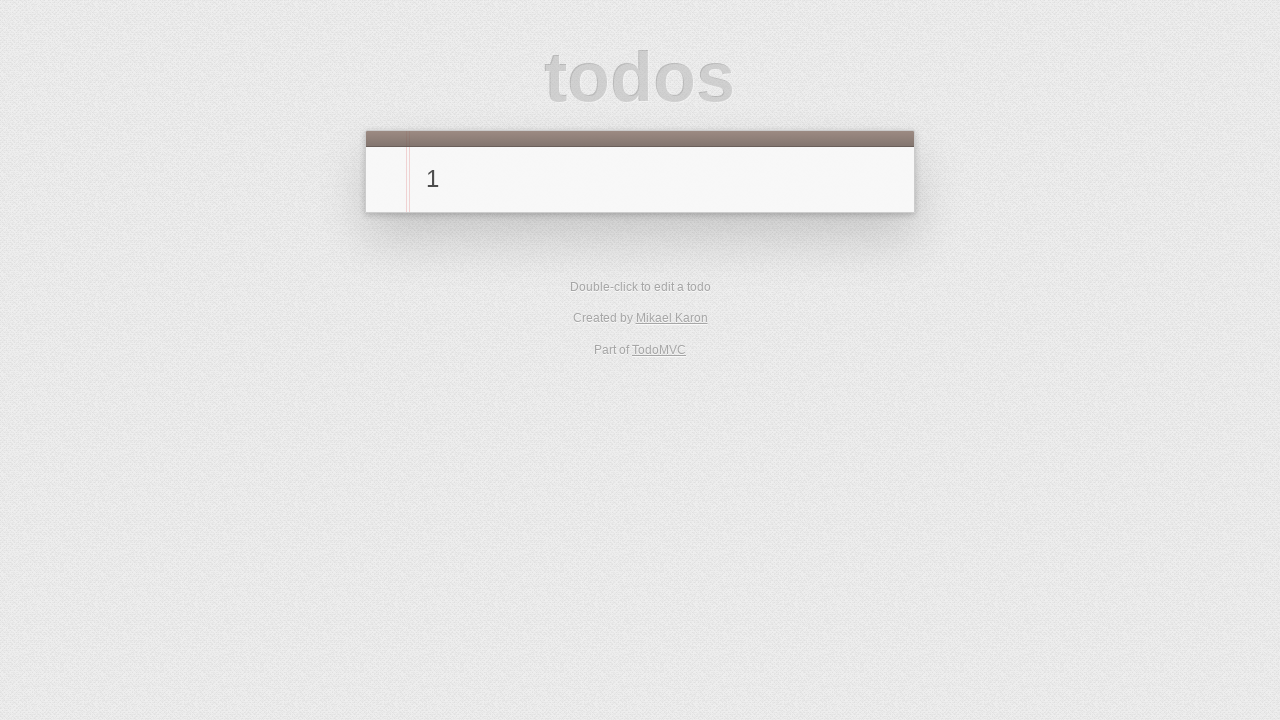

Pressed Enter to add task '1' on #new-todo
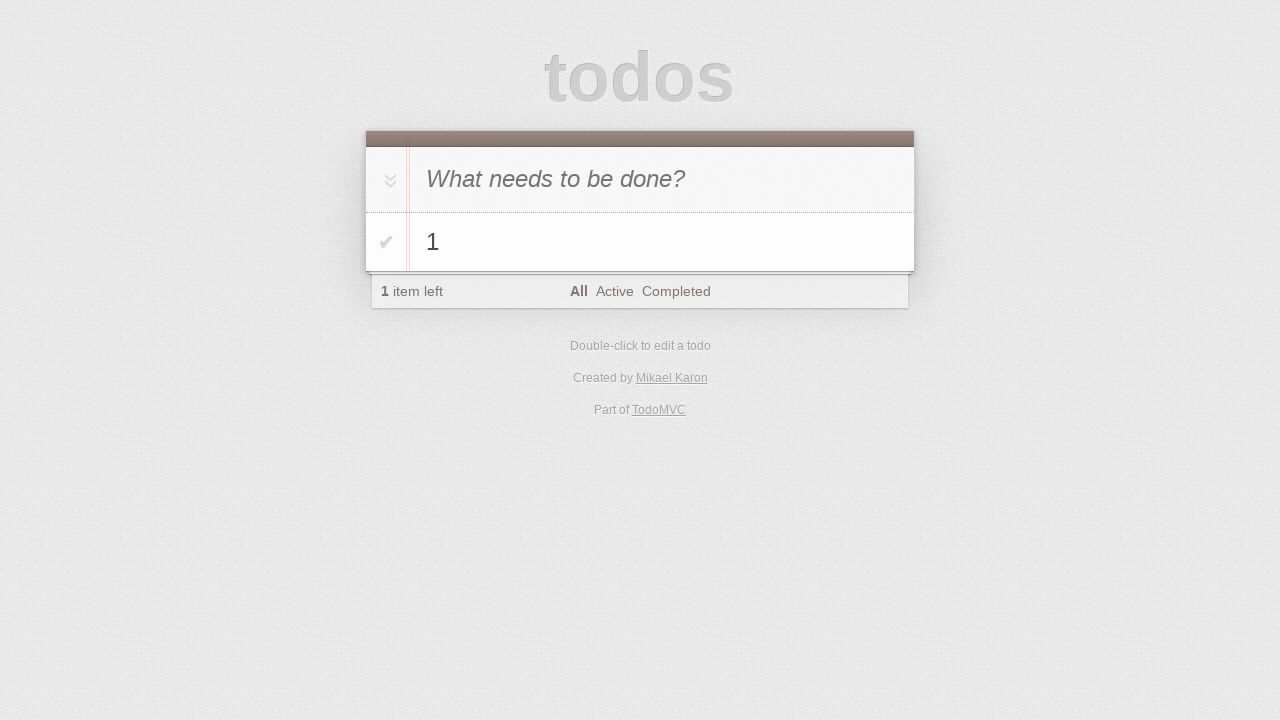

Clicked toggle to mark task '1' as complete at (386, 242) on #todo-list li:has-text('1') .toggle
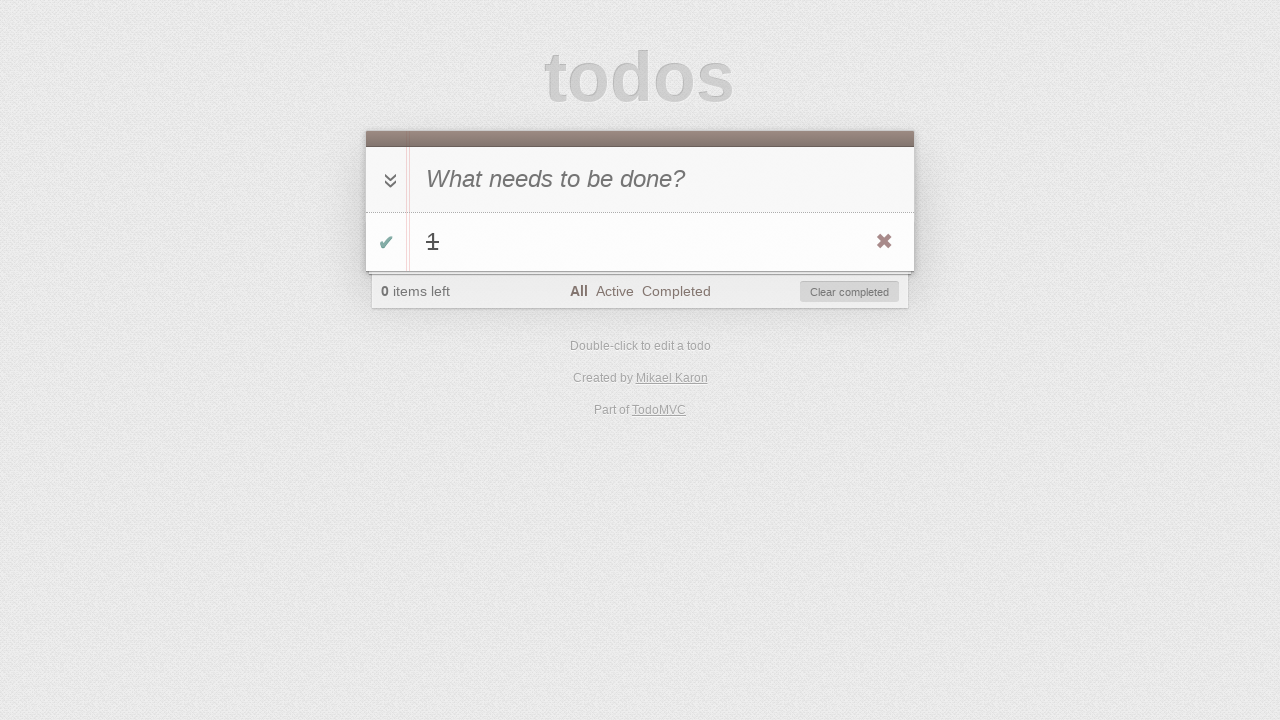

Clicked 'Active' filter at (614, 291) on a:text('Active')
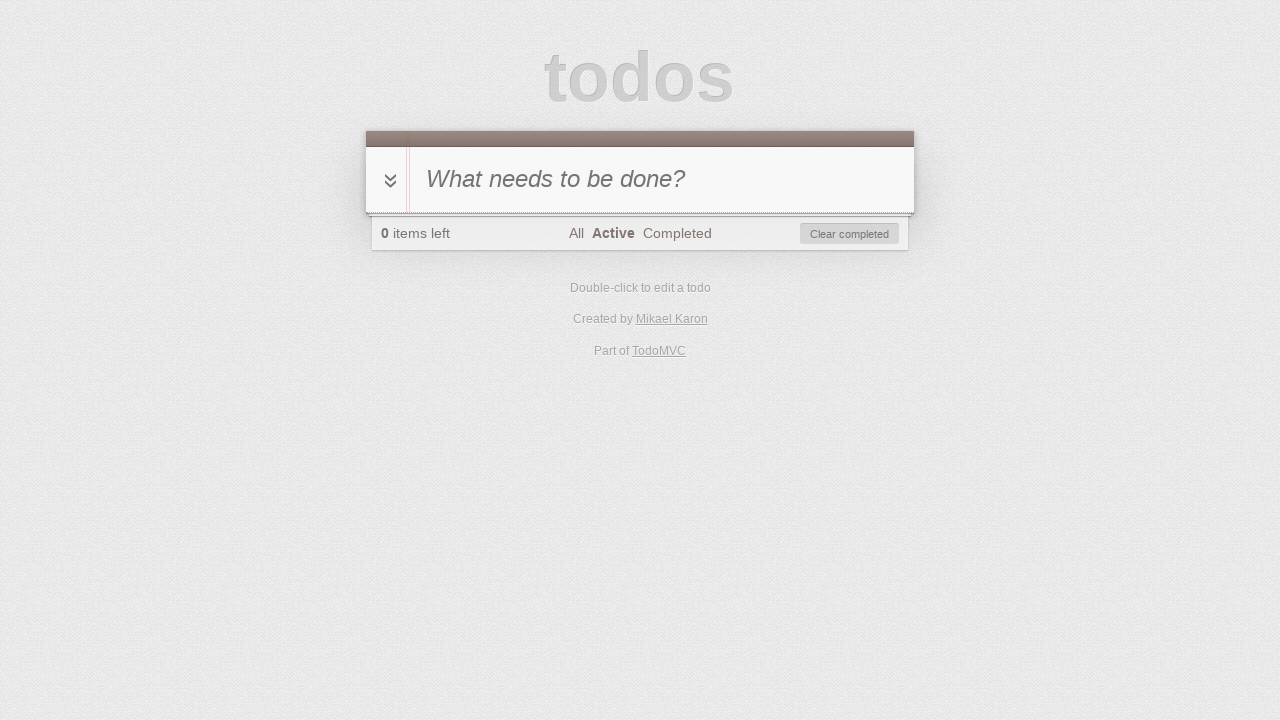

Waited for page to update after Active filter
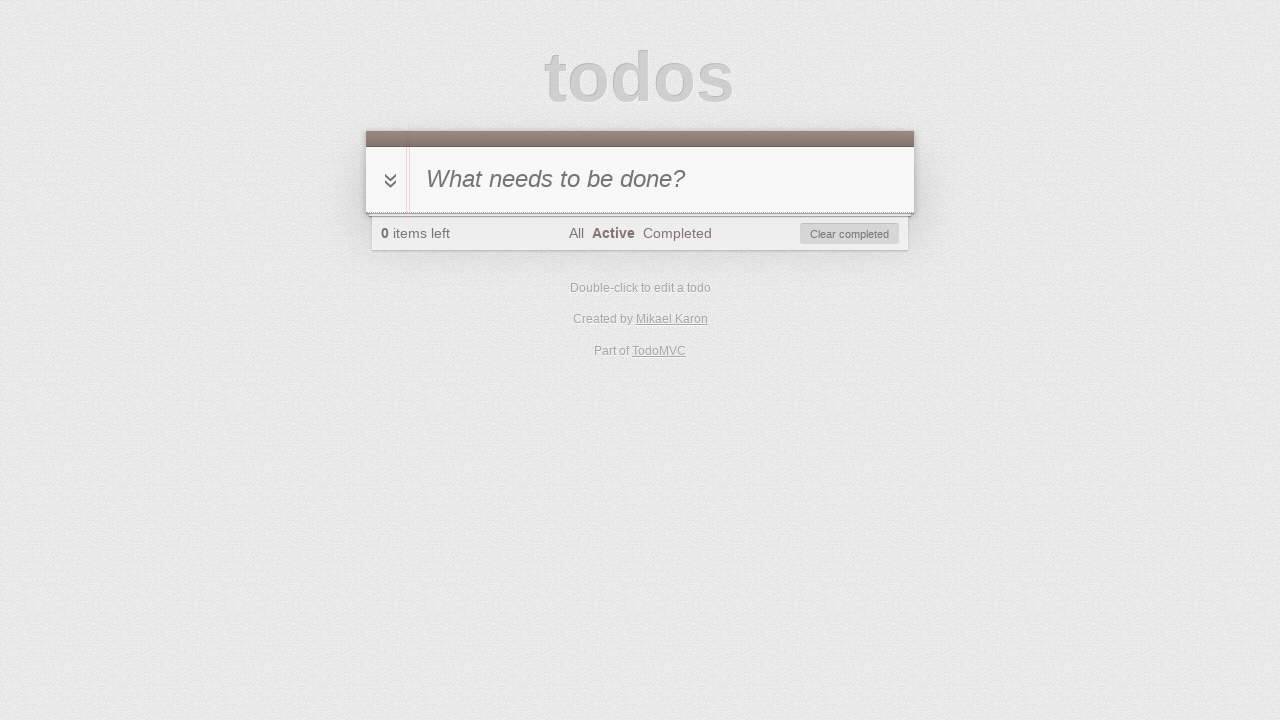

Clicked 'Completed' filter at (677, 233) on a:text('Completed')
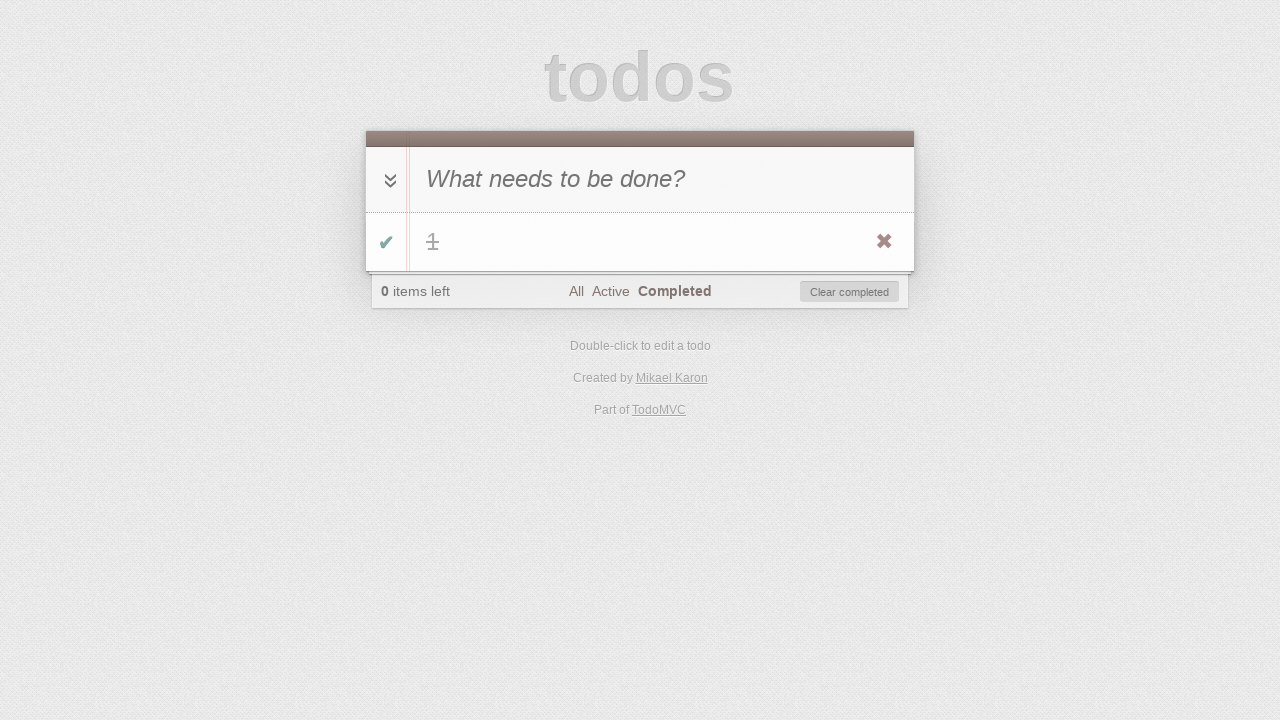

Verified task '1' is visible in Completed view
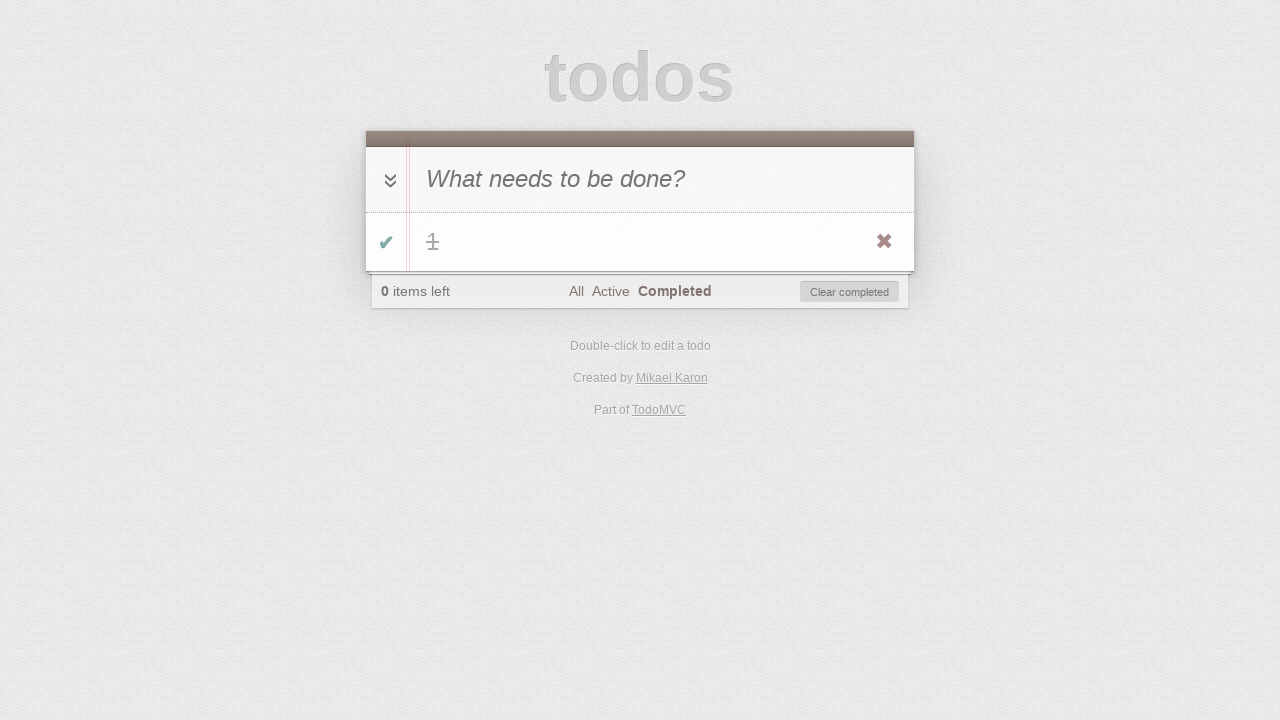

Clicked toggle to reopen task '1' at (386, 242) on #todo-list li:has-text('1') .toggle
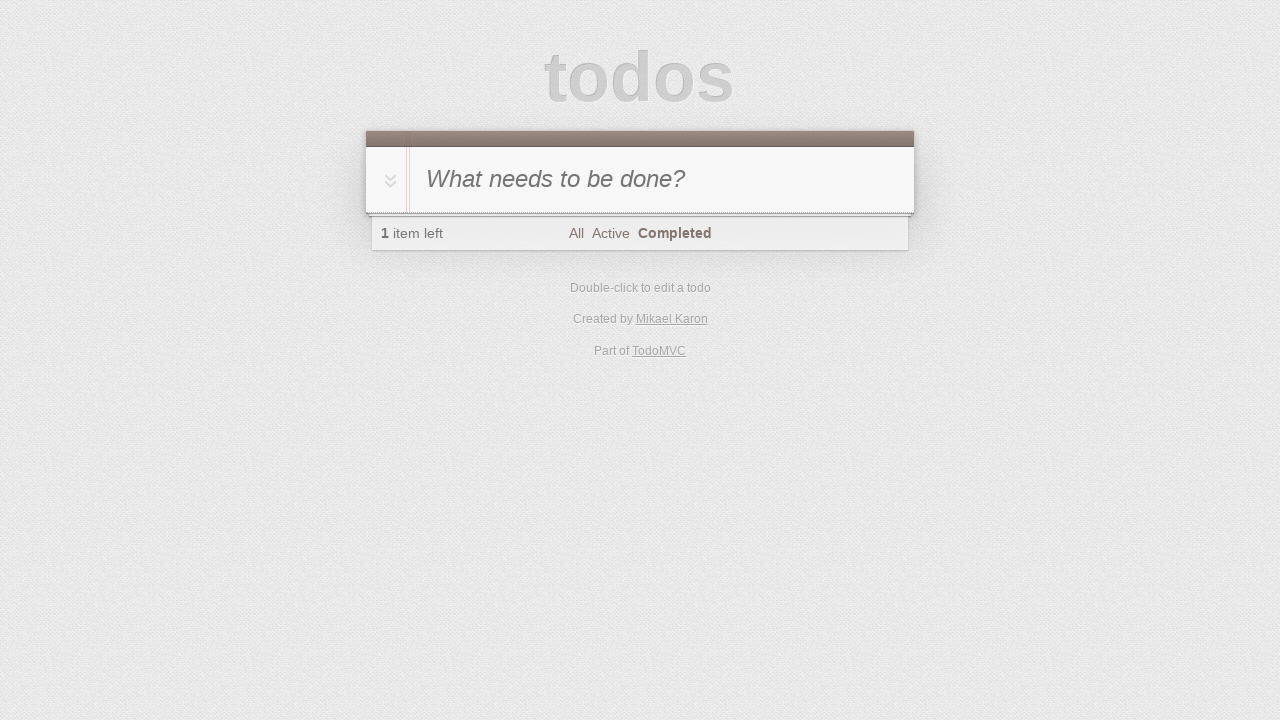

Clicked 'All' filter at (576, 233) on a:text('All')
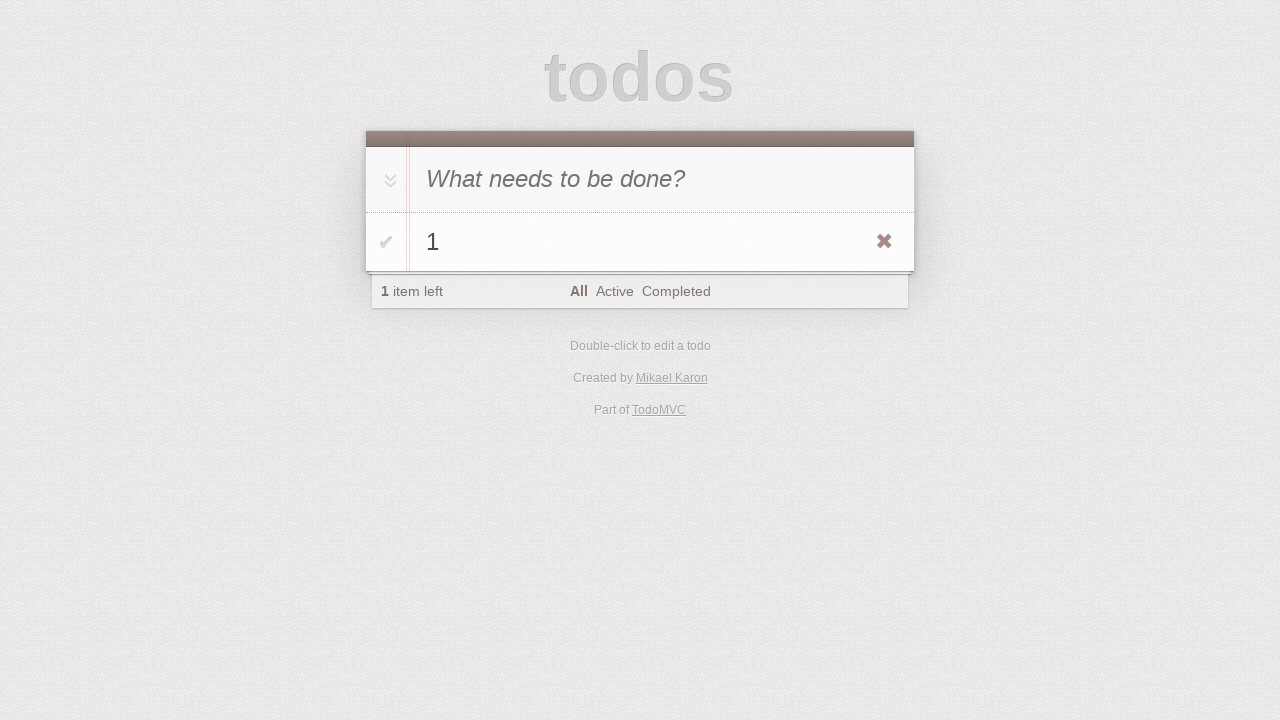

Verified task '1' is present in All view
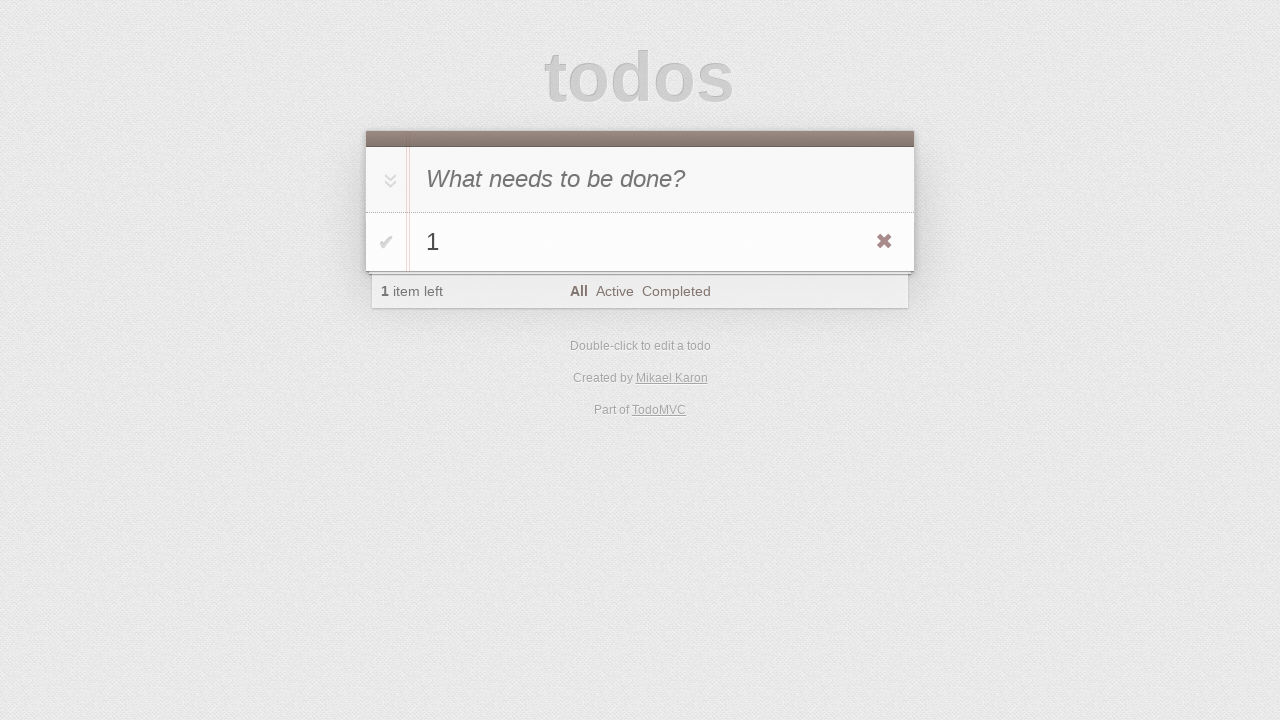

Clicked toggle all to mark all tasks as complete at (388, 180) on #toggle-all
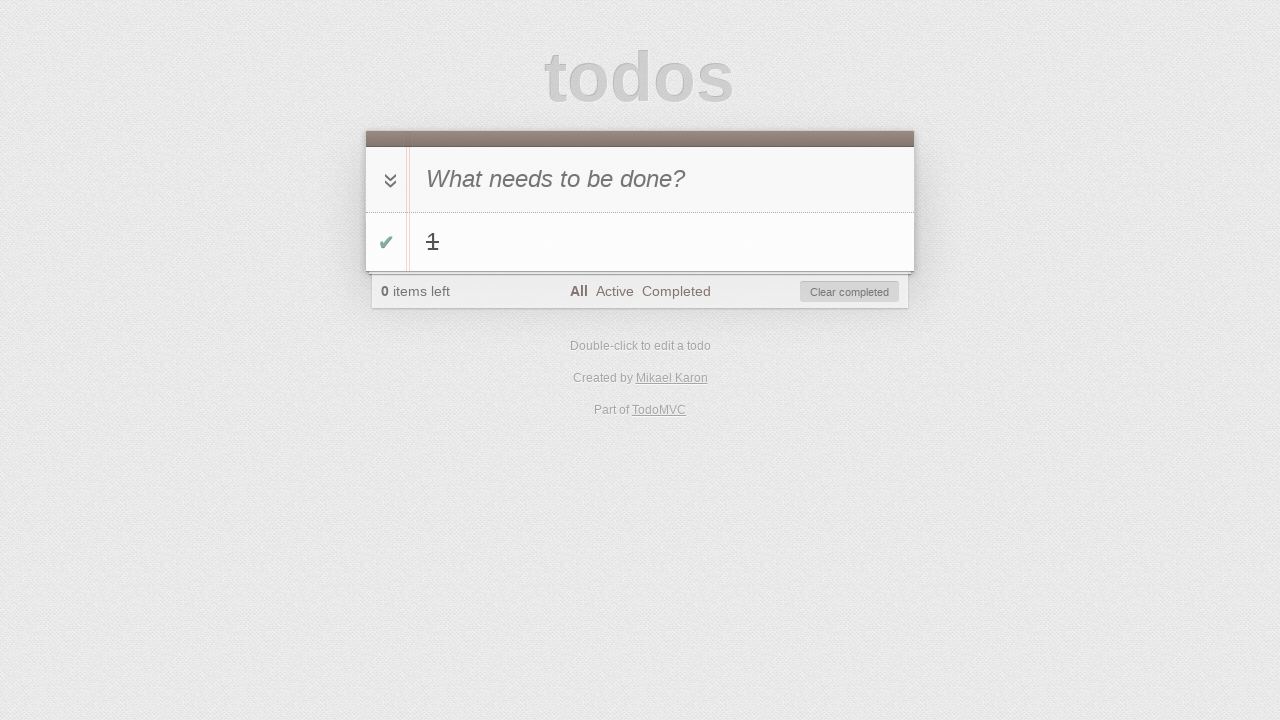

Clicked 'Clear completed' button at (850, 292) on #clear-completed
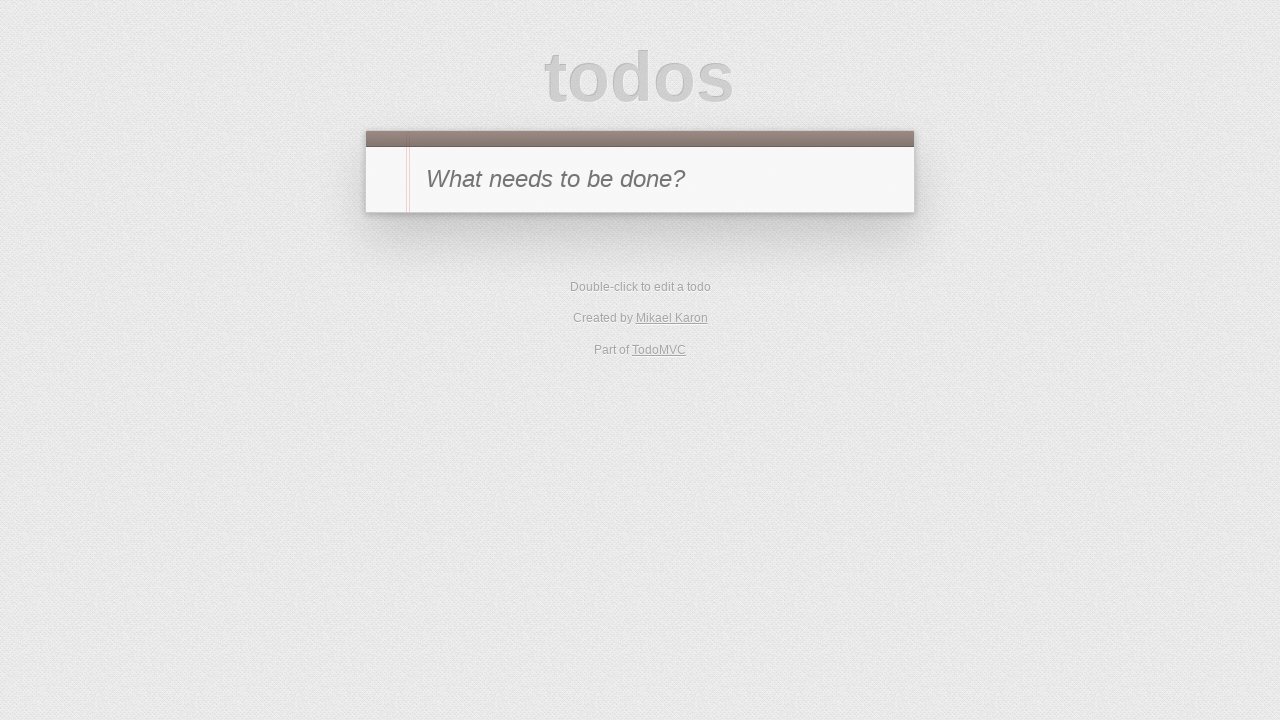

Verified all tasks have been cleared
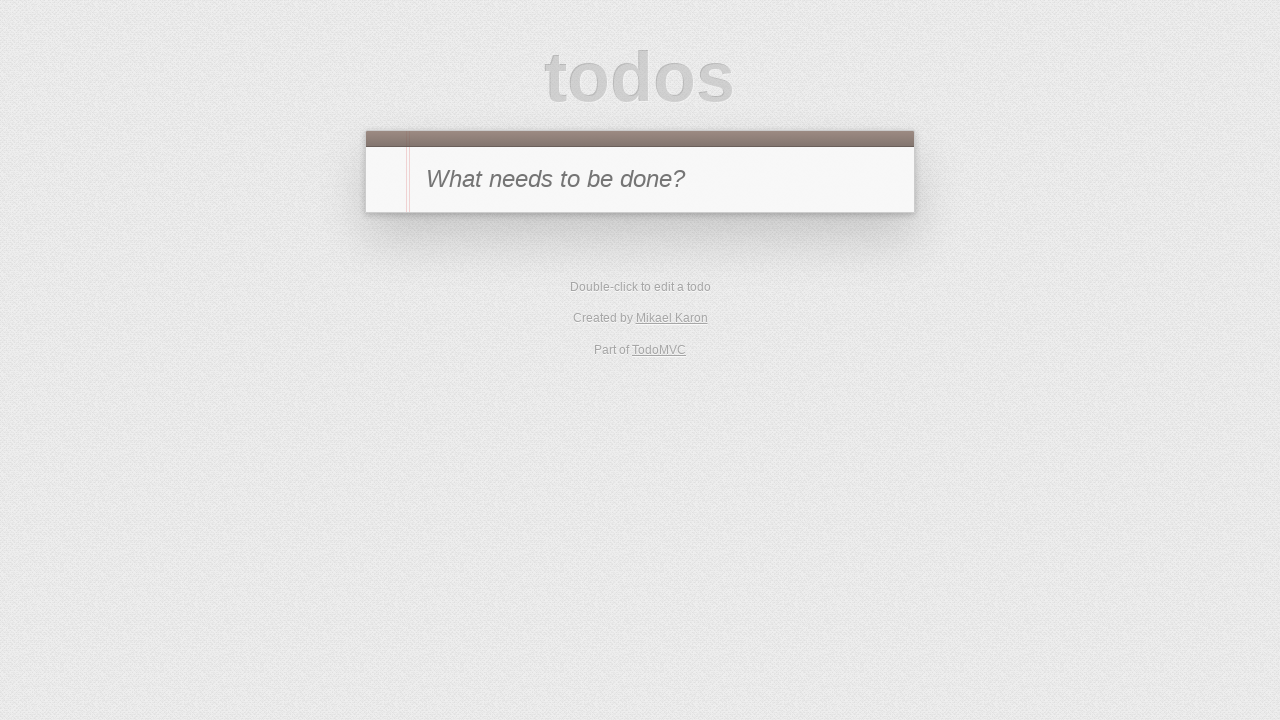

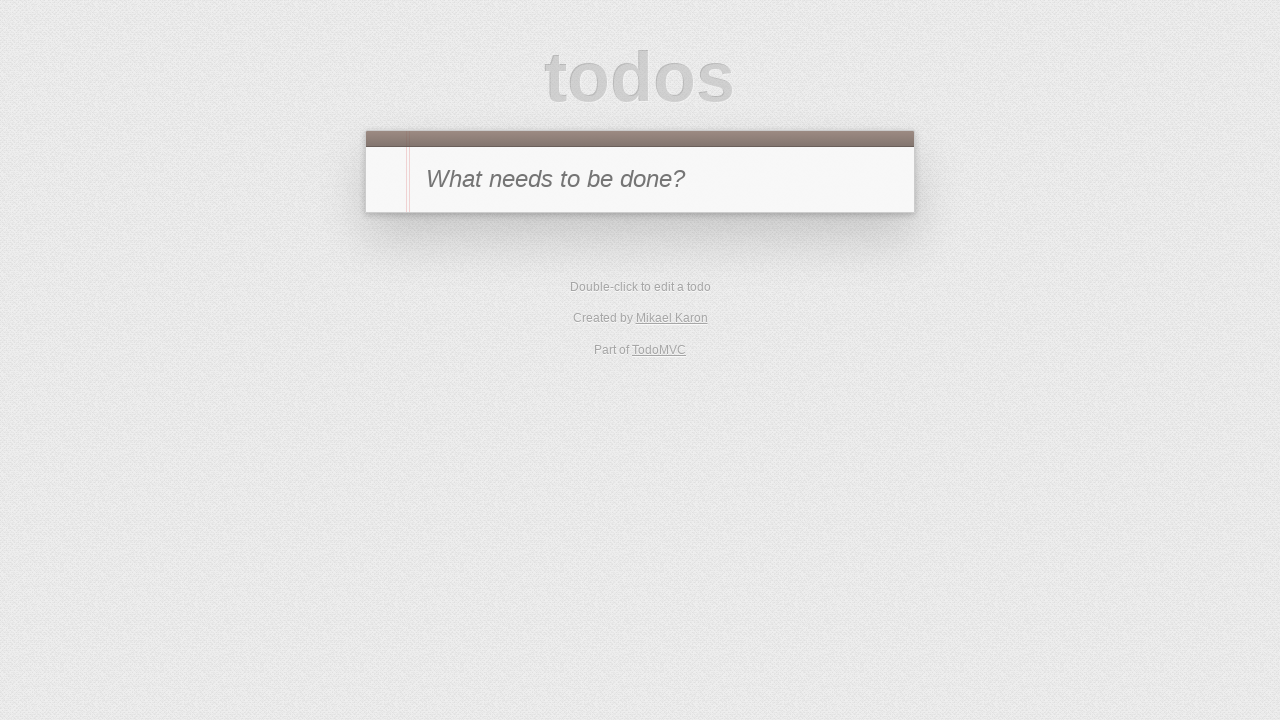